Navigates to File Download page and verifies that the PDF download link with the correct file name exists on the page.

Starting URL: https://practice-automation.com/

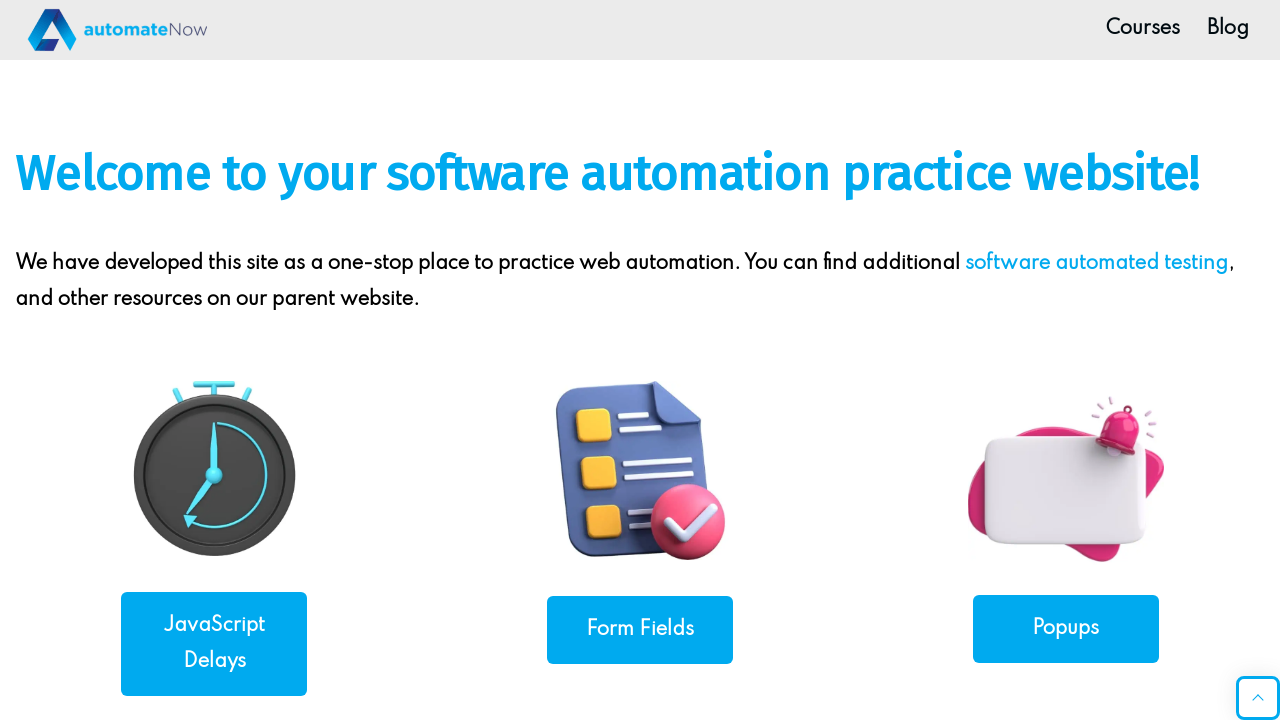

Navigated to practice-automation.com home page
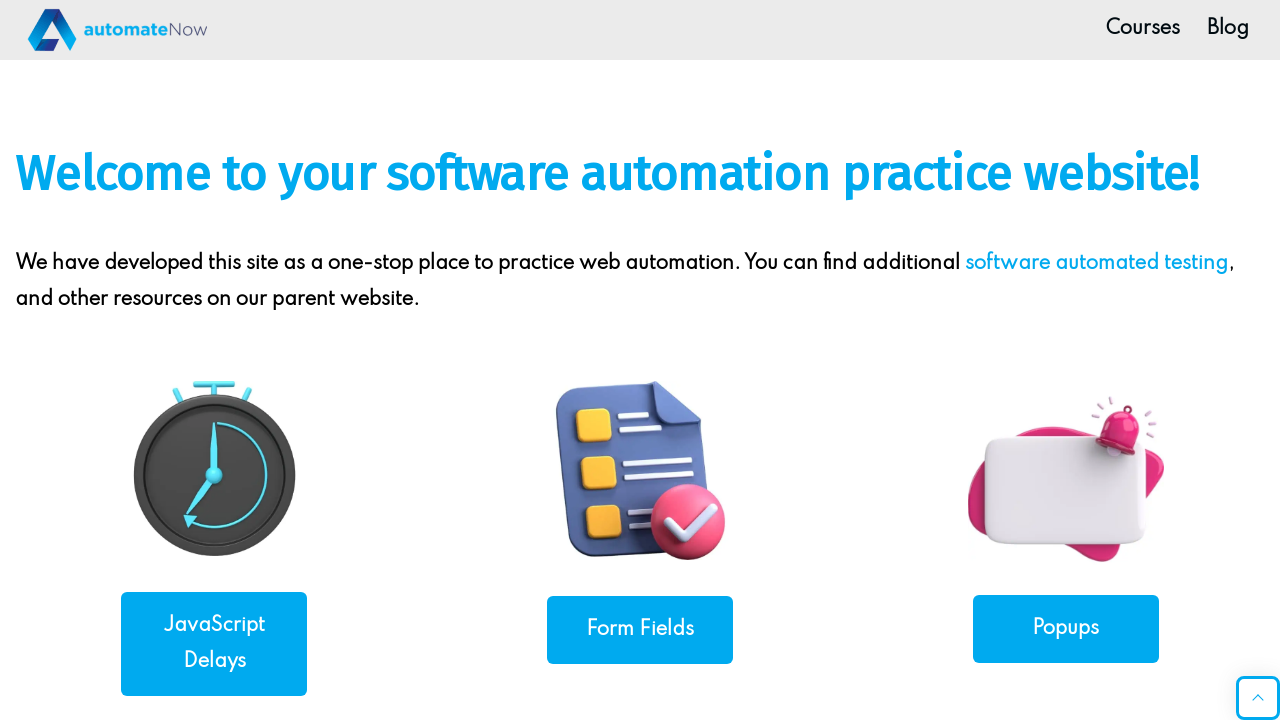

Clicked on File Download link at (1066, 360) on internal:role=link[name="File Download"i]
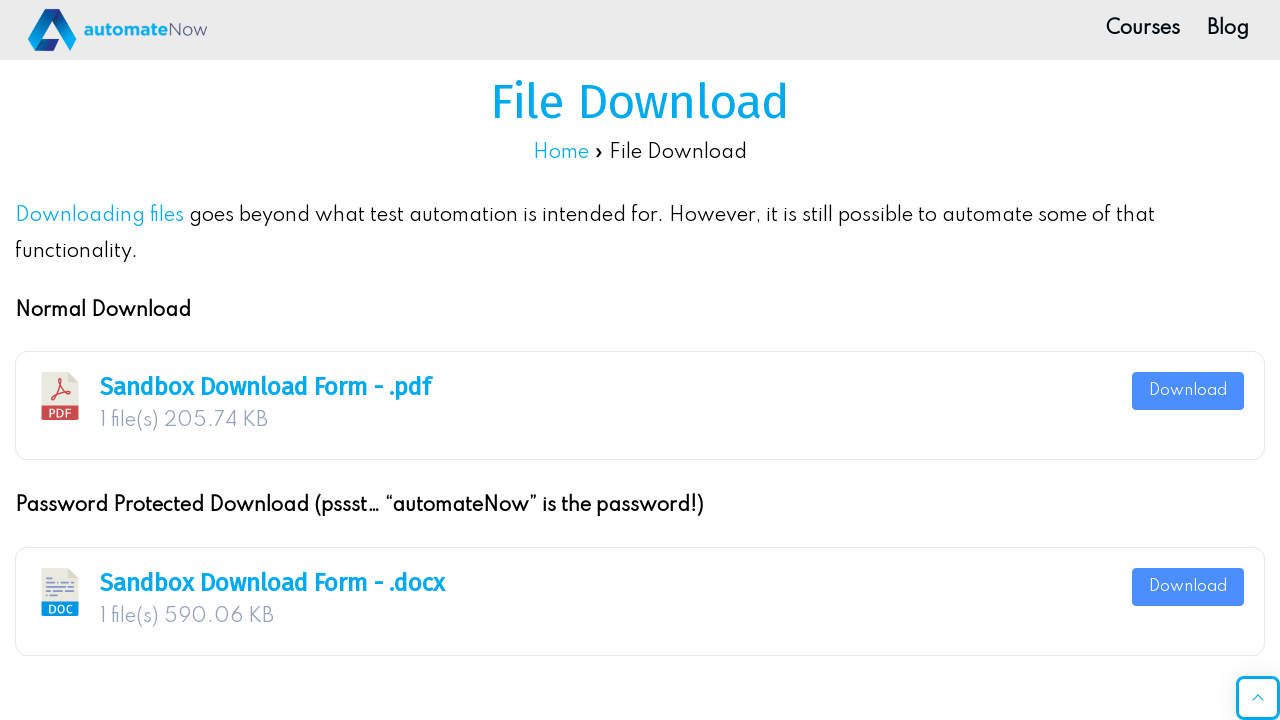

Located PDF download link with name 'Sandbox Download Form - .pdf'
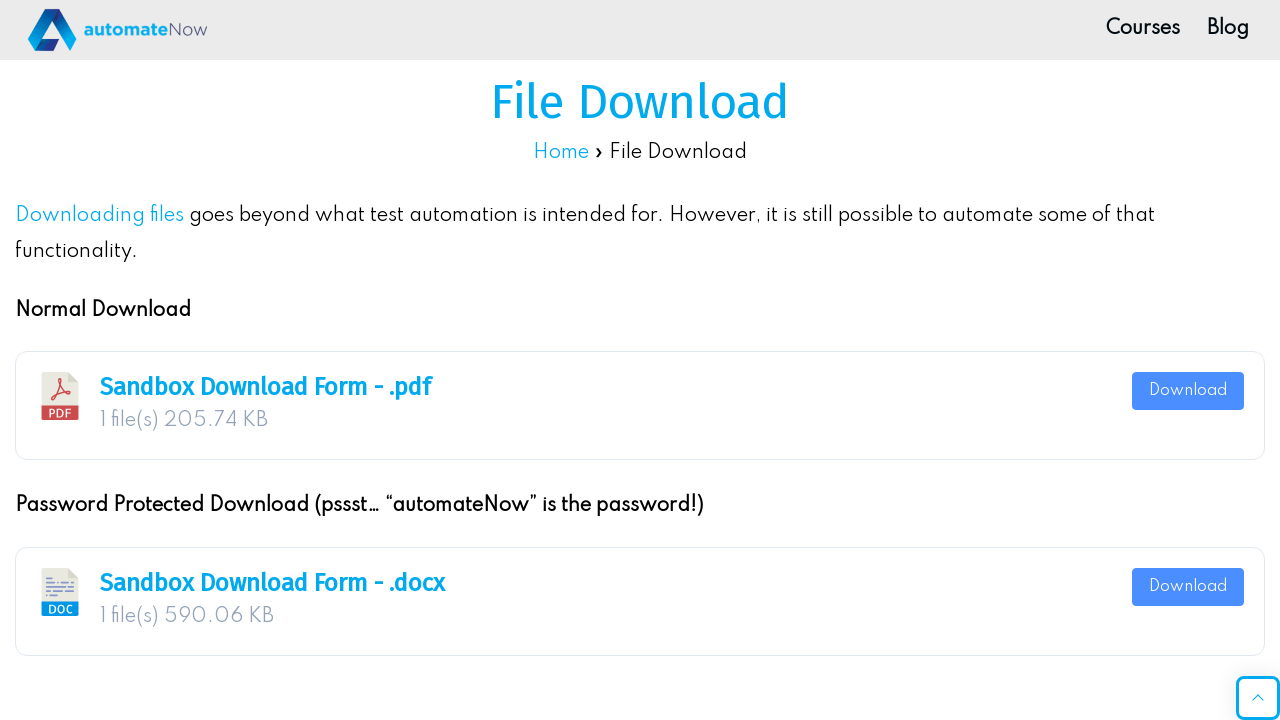

Verified PDF download link has correct file name 'Sandbox Download Form - .pdf'
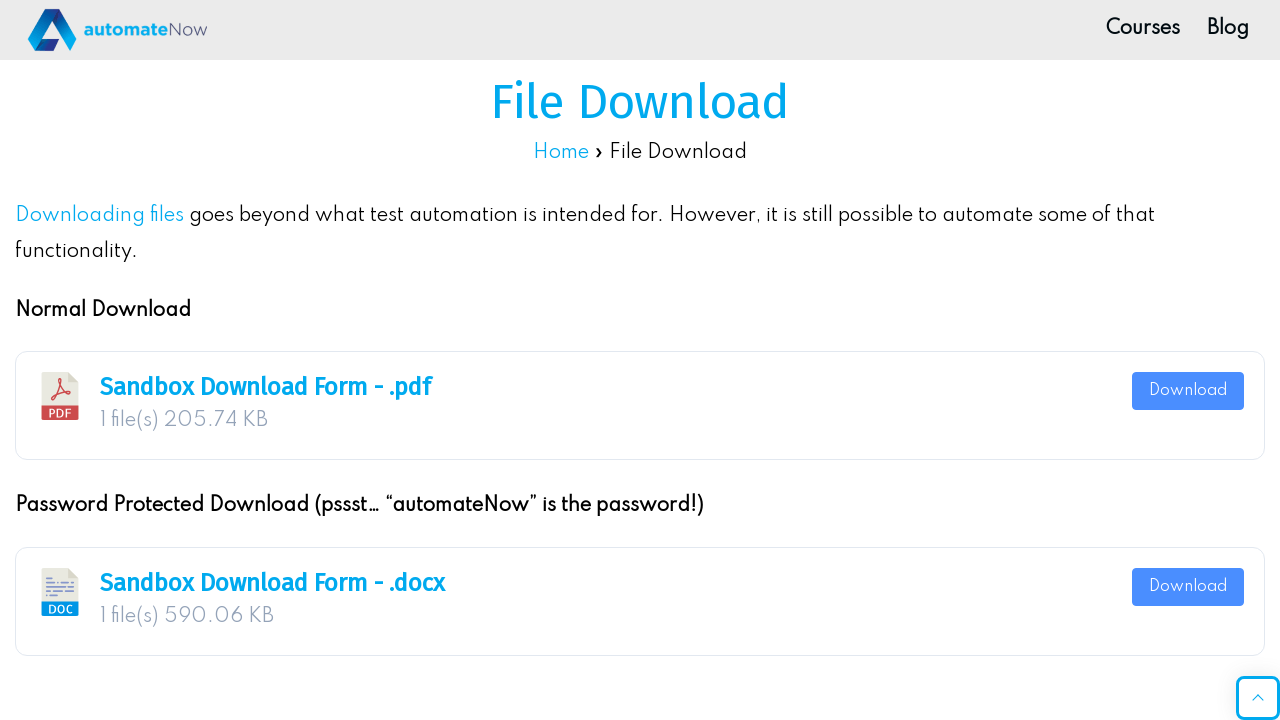

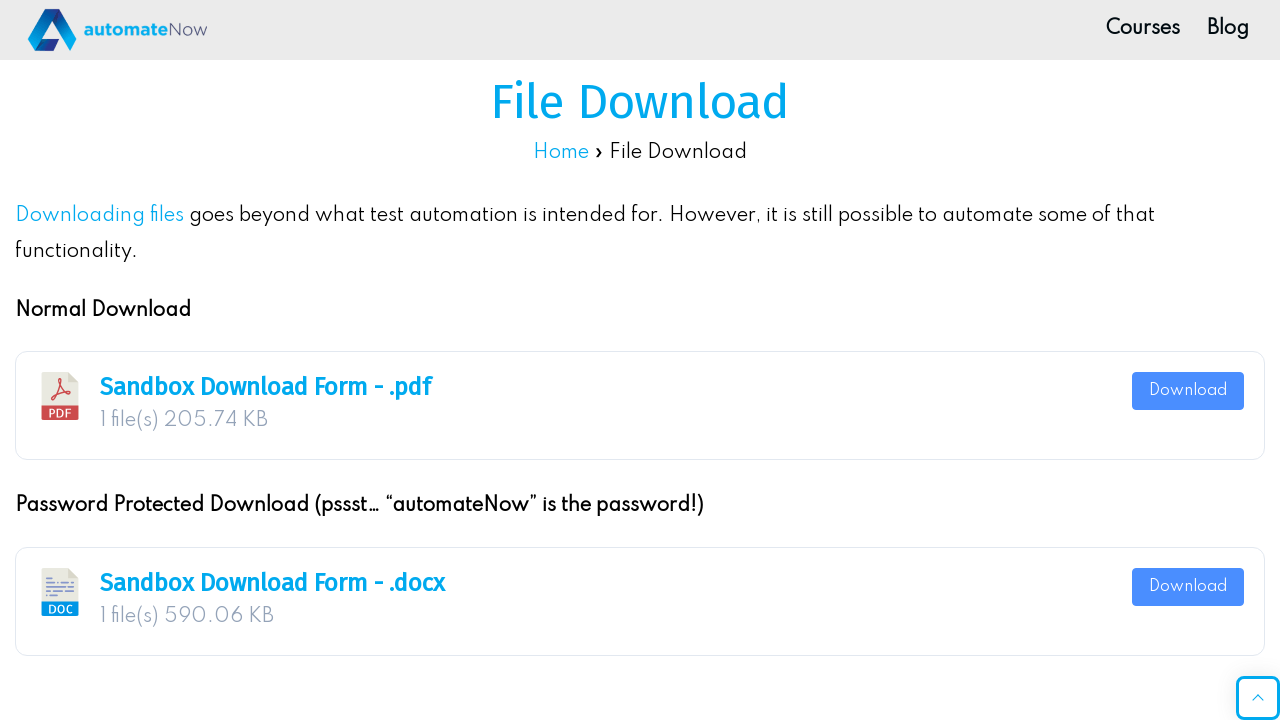